Tests browser window handling by opening new tabs and windows, switching between them, and verifying content is displayed correctly

Starting URL: https://demoqa.com/browser-windows

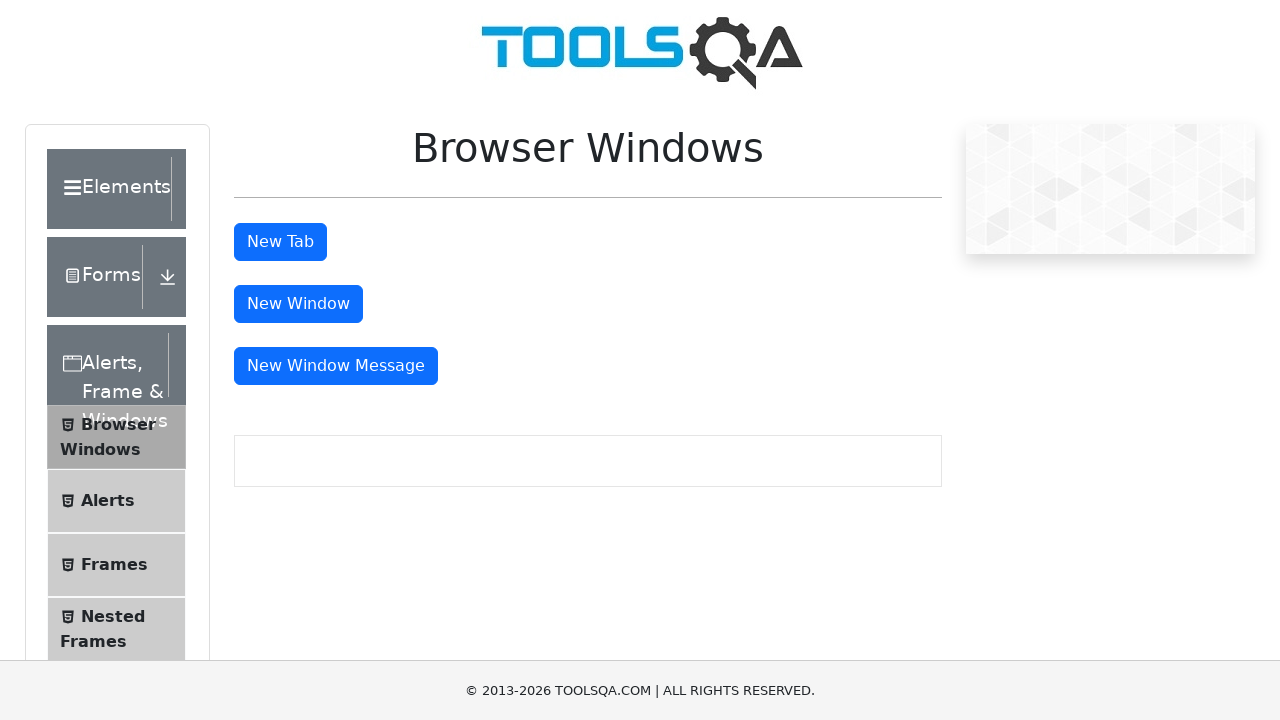

Clicked New Tab button at (280, 242) on #tabButton
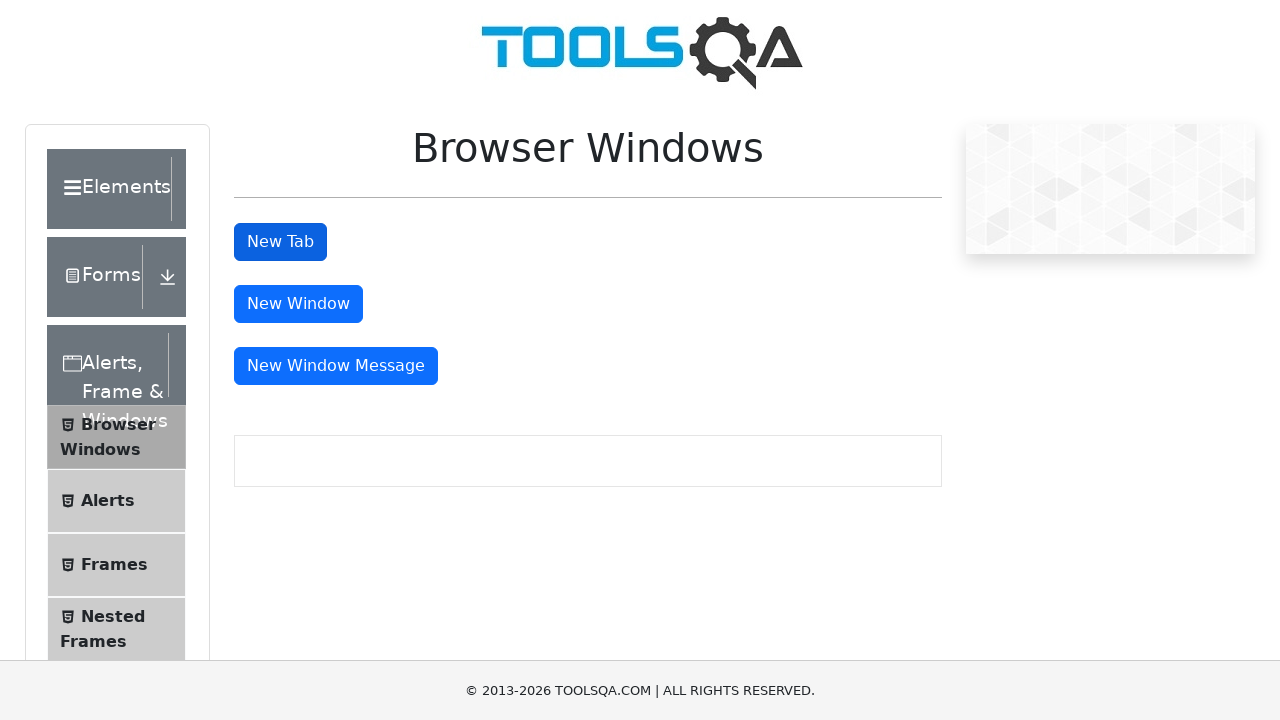

Clicked New Tab button and new tab opened at (280, 242) on #tabButton
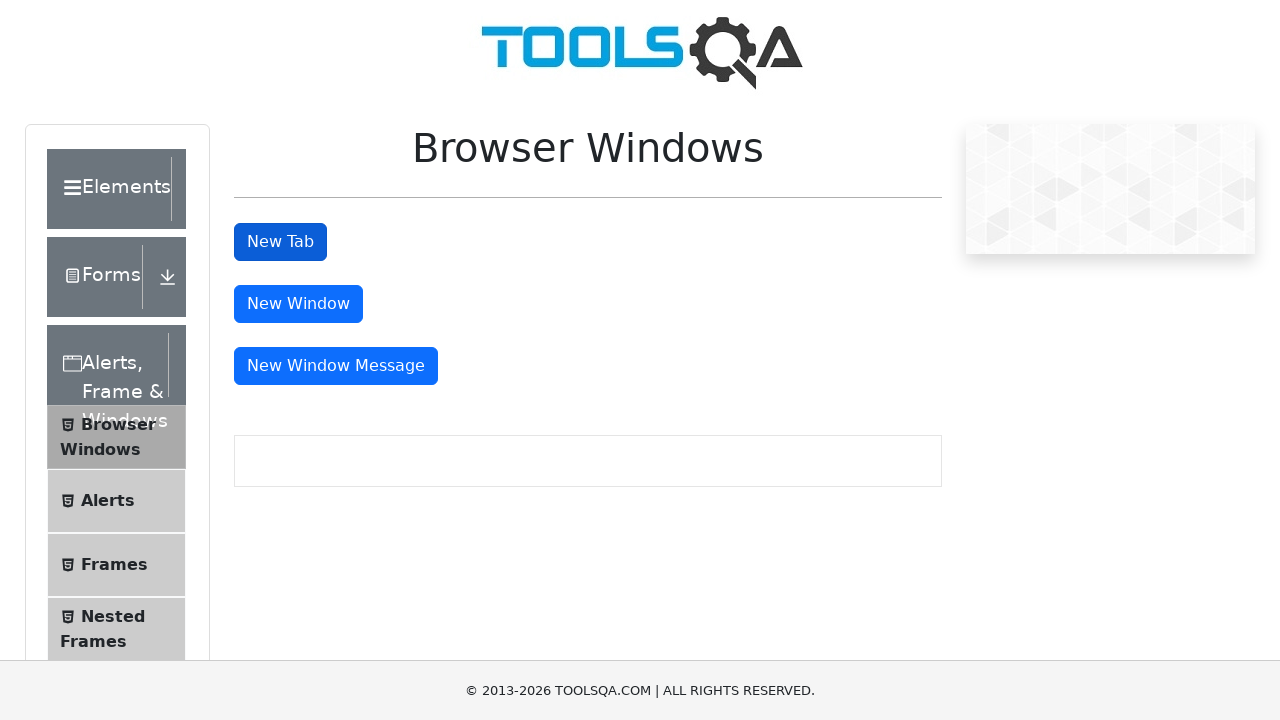

Retrieved new tab page object
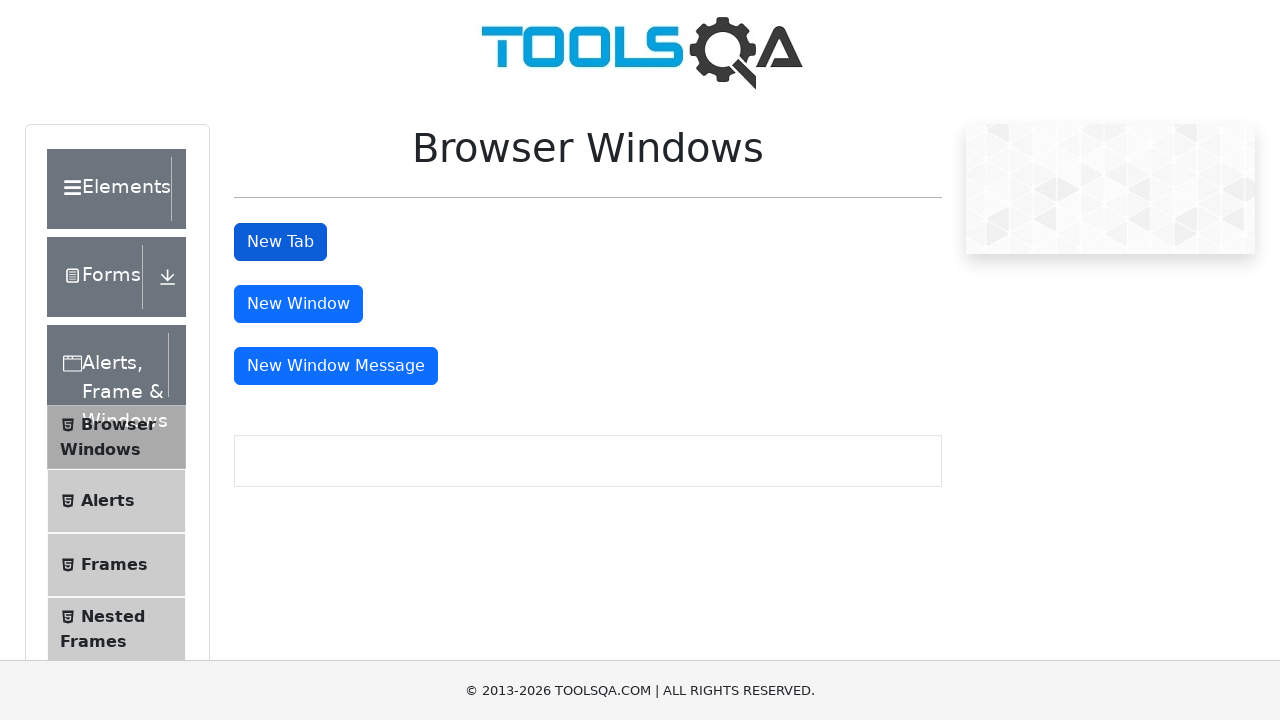

New tab finished loading
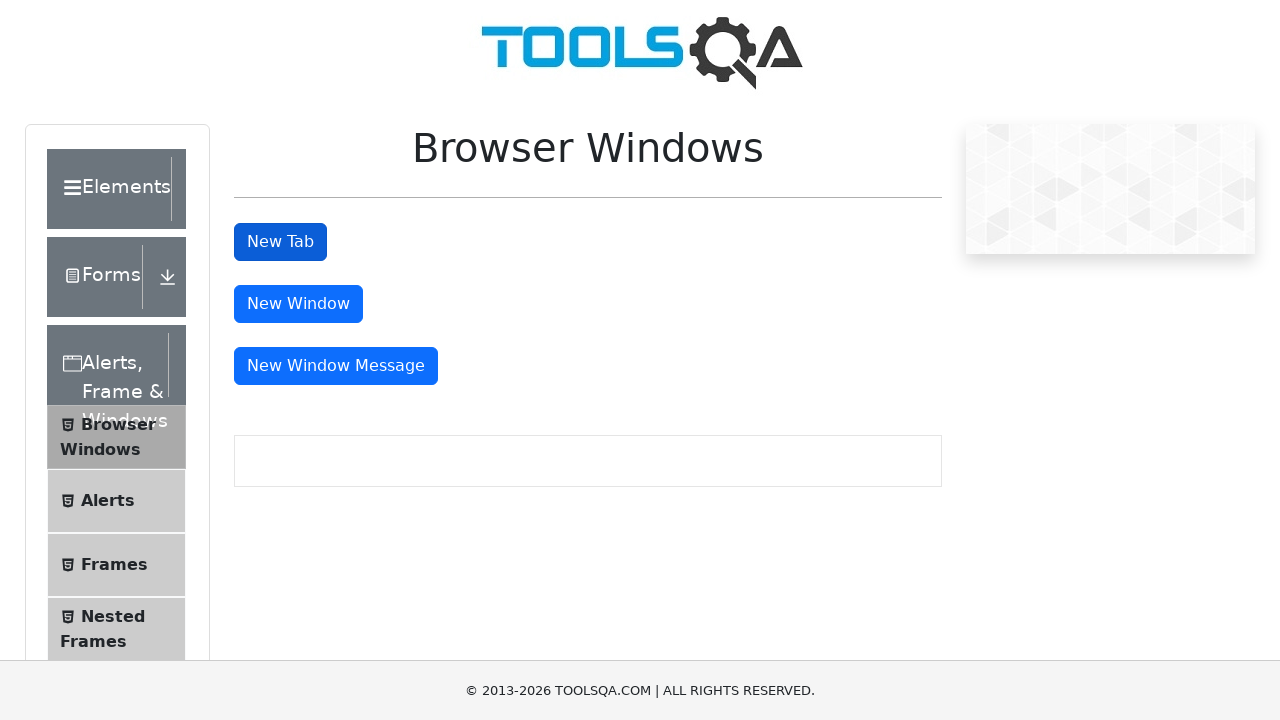

Retrieved text from new tab: 'This is a sample page'
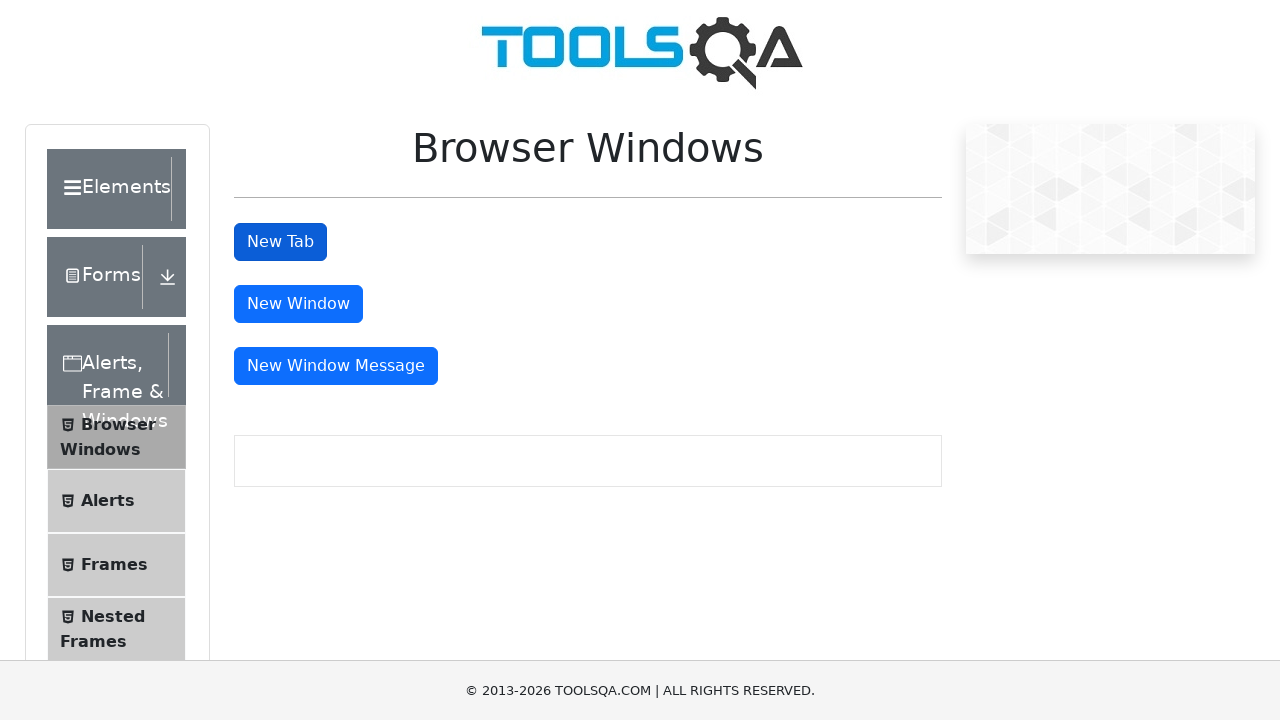

Closed new tab
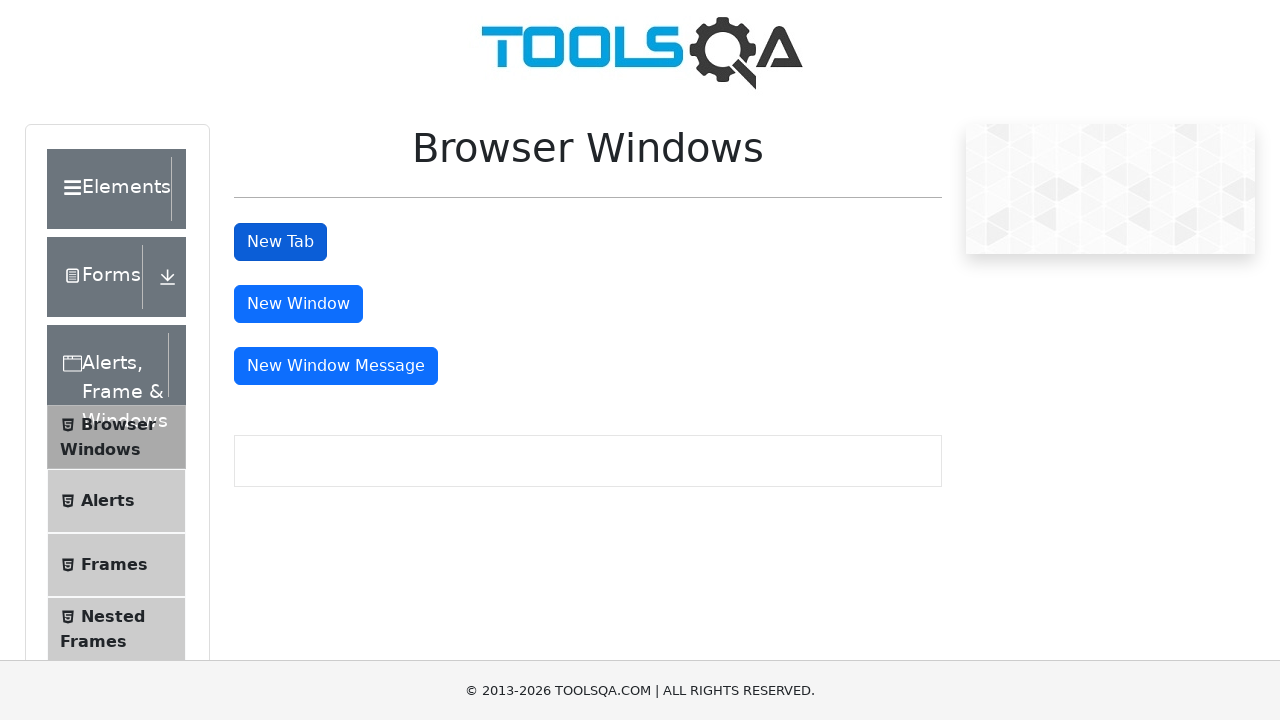

Clicked New Window button and new window opened at (298, 304) on #windowButton
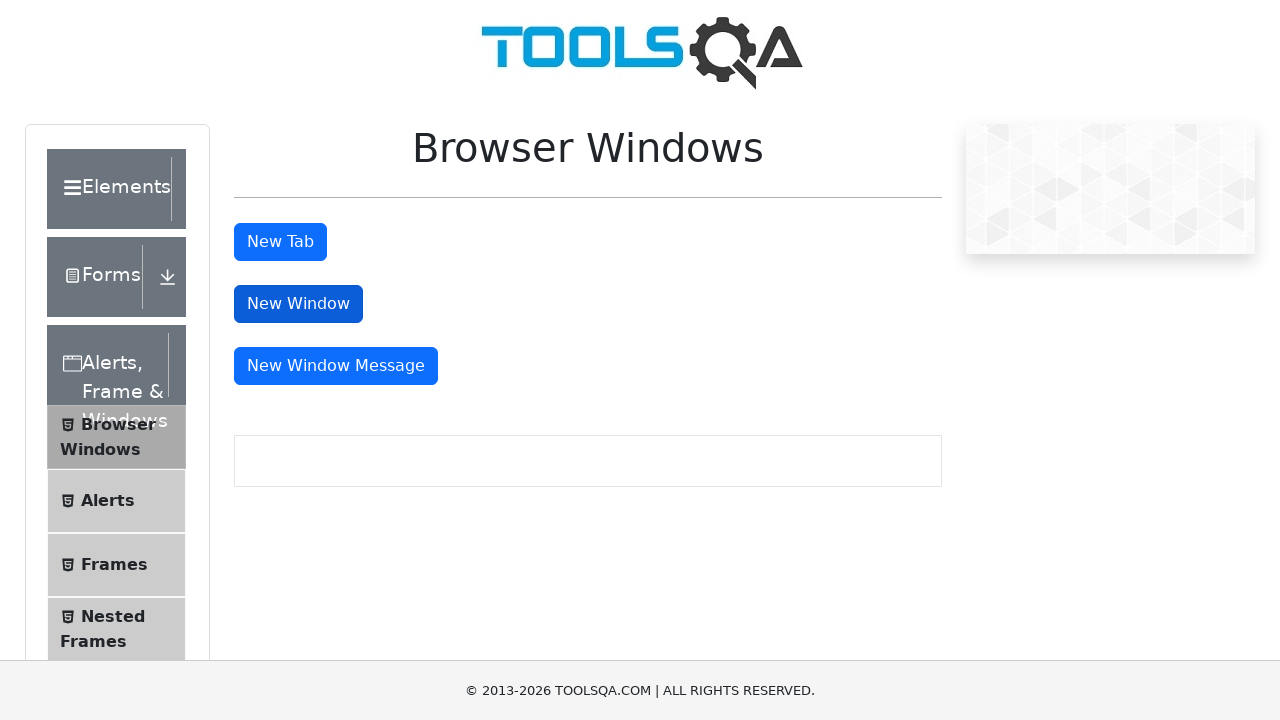

Retrieved new window page object
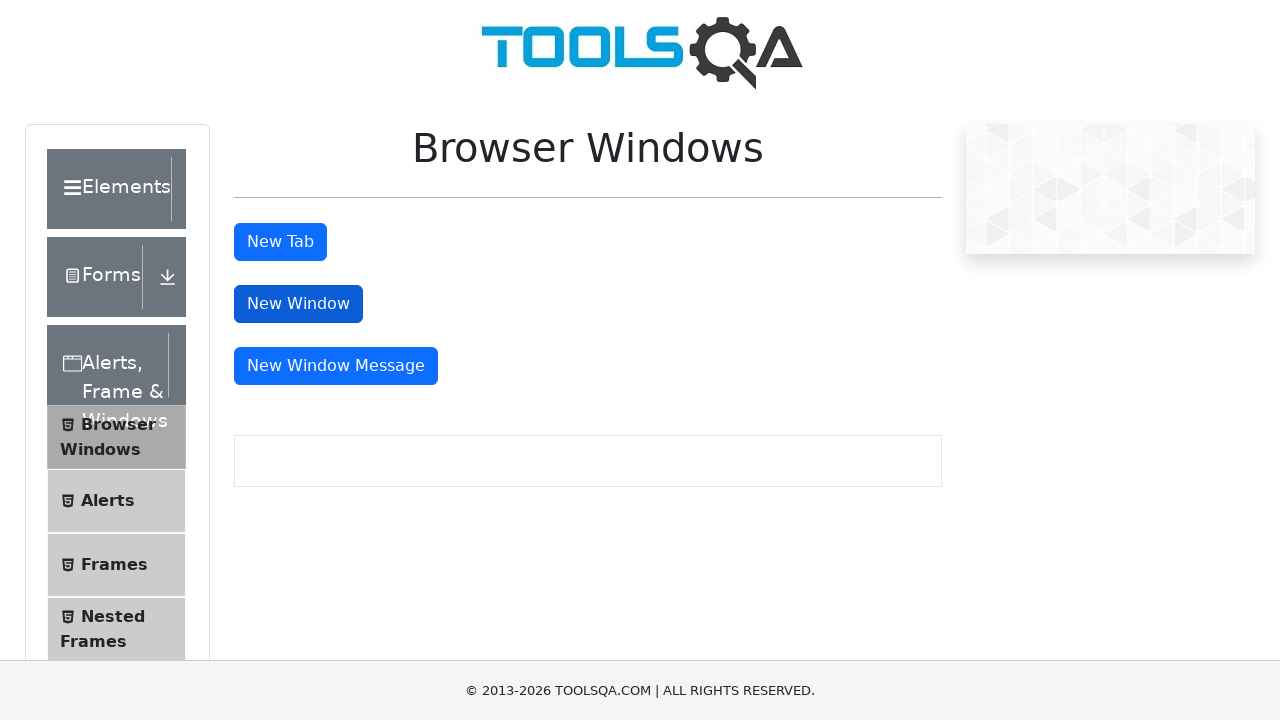

New window finished loading
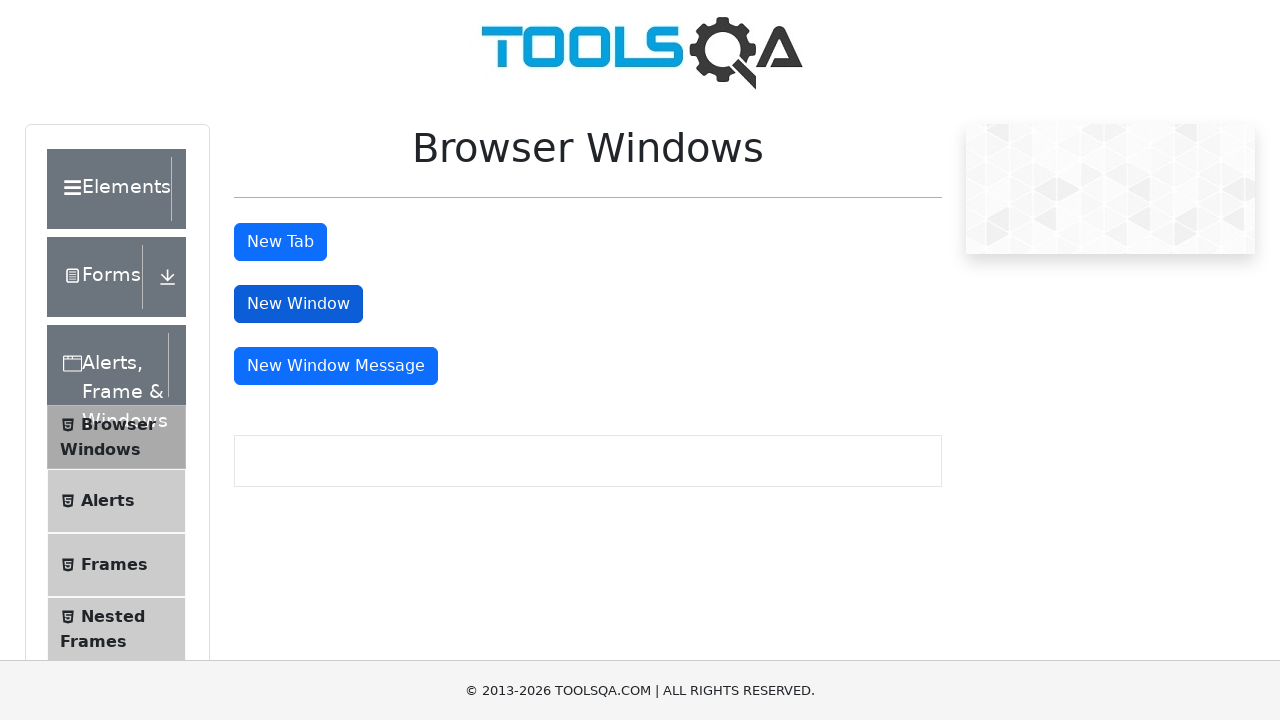

Retrieved text from new window: 'This is a sample page'
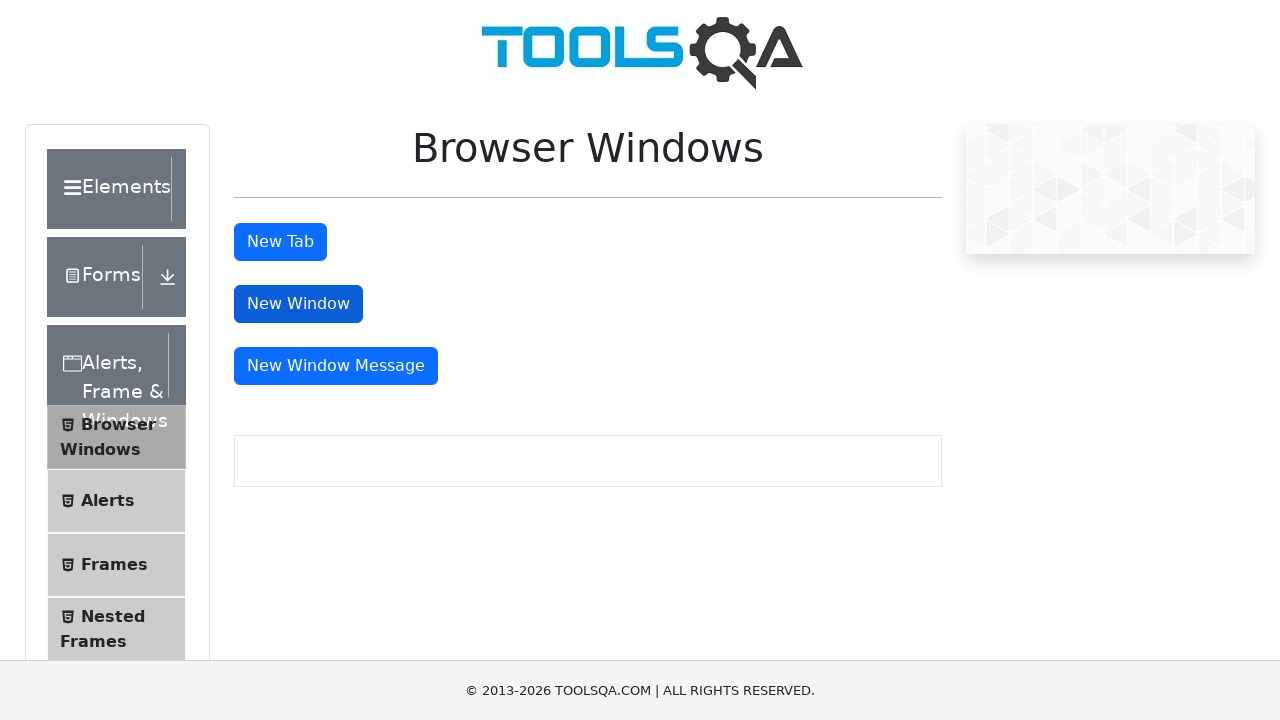

Closed new window
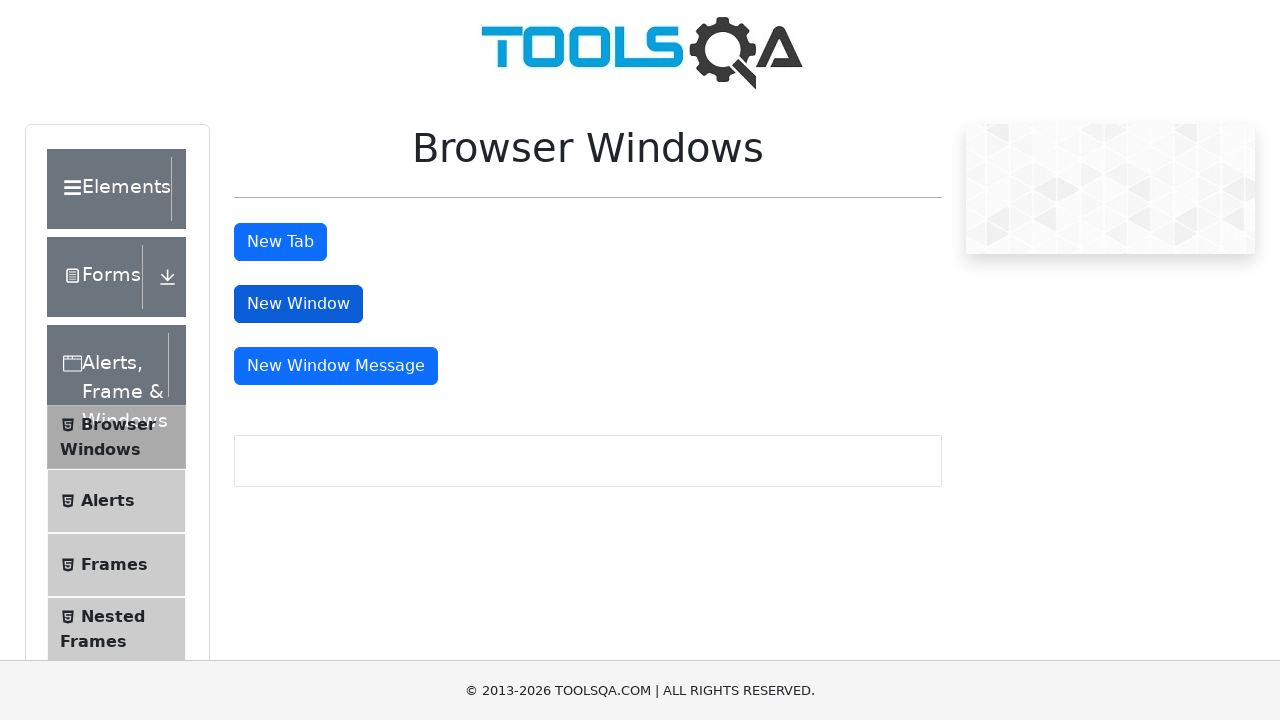

Clicked New Window Message button and new message window opened at (336, 366) on #messageWindowButton
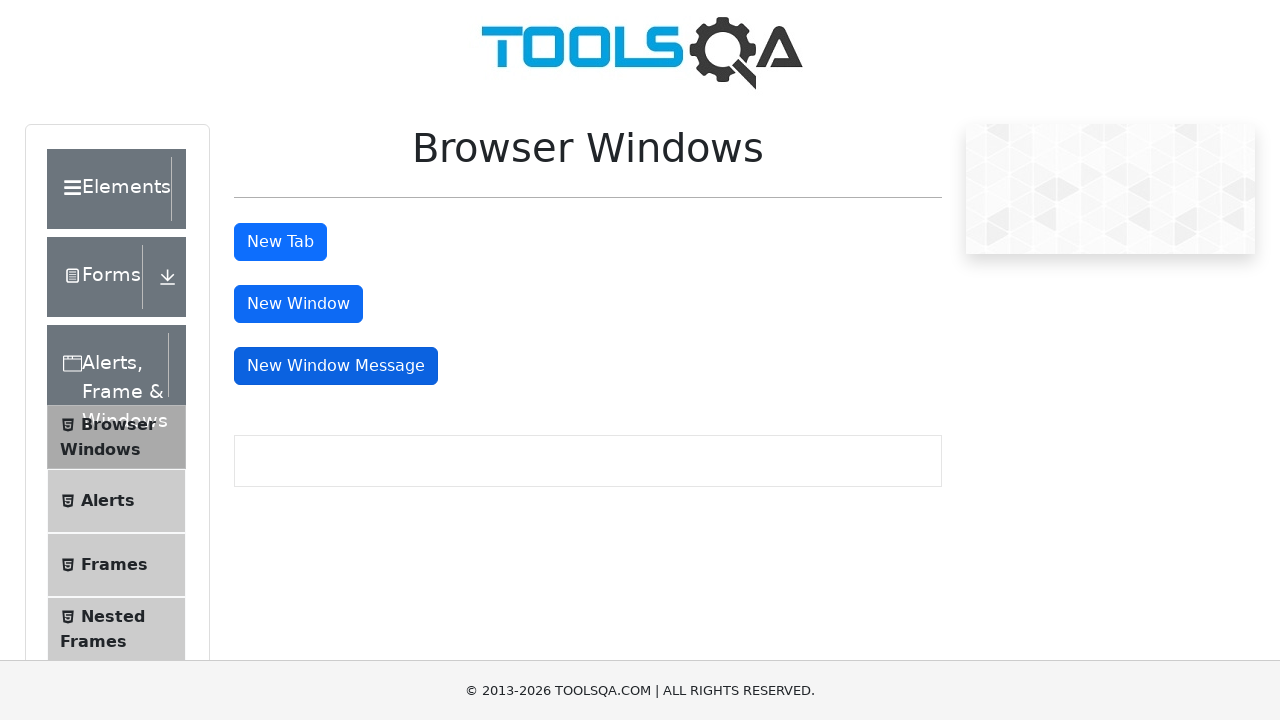

Retrieved new message window page object
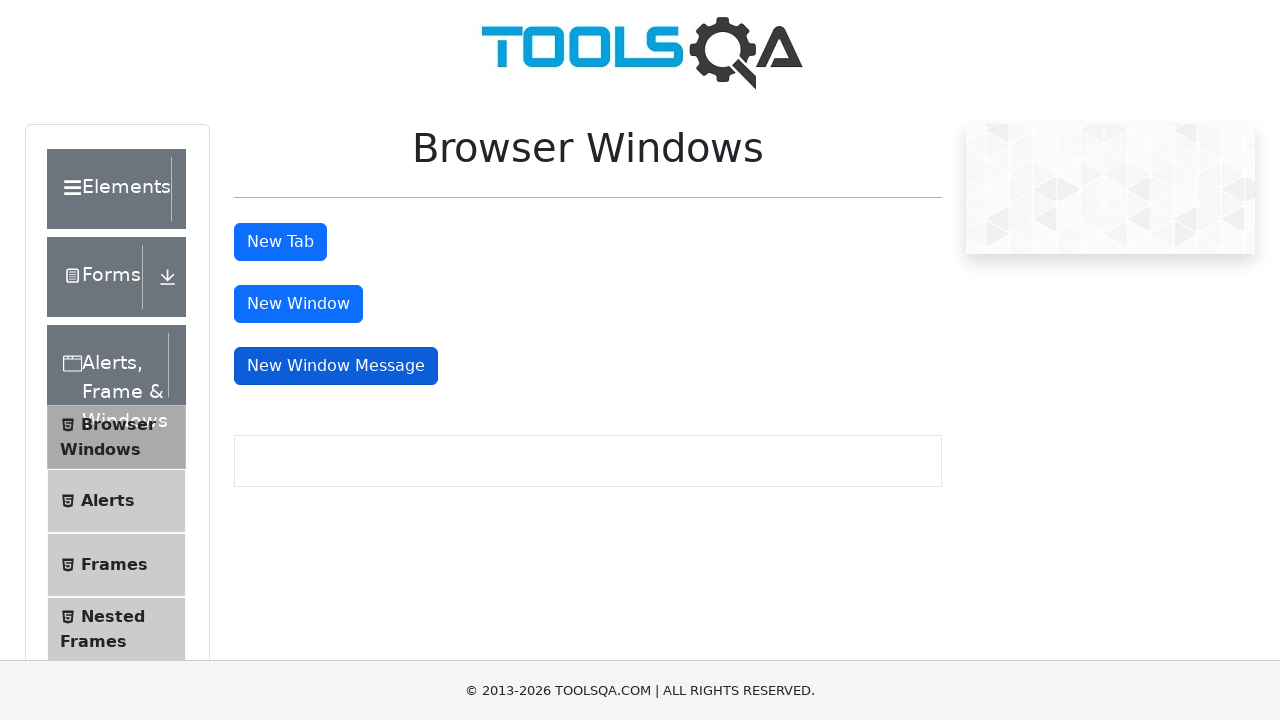

New message window finished loading
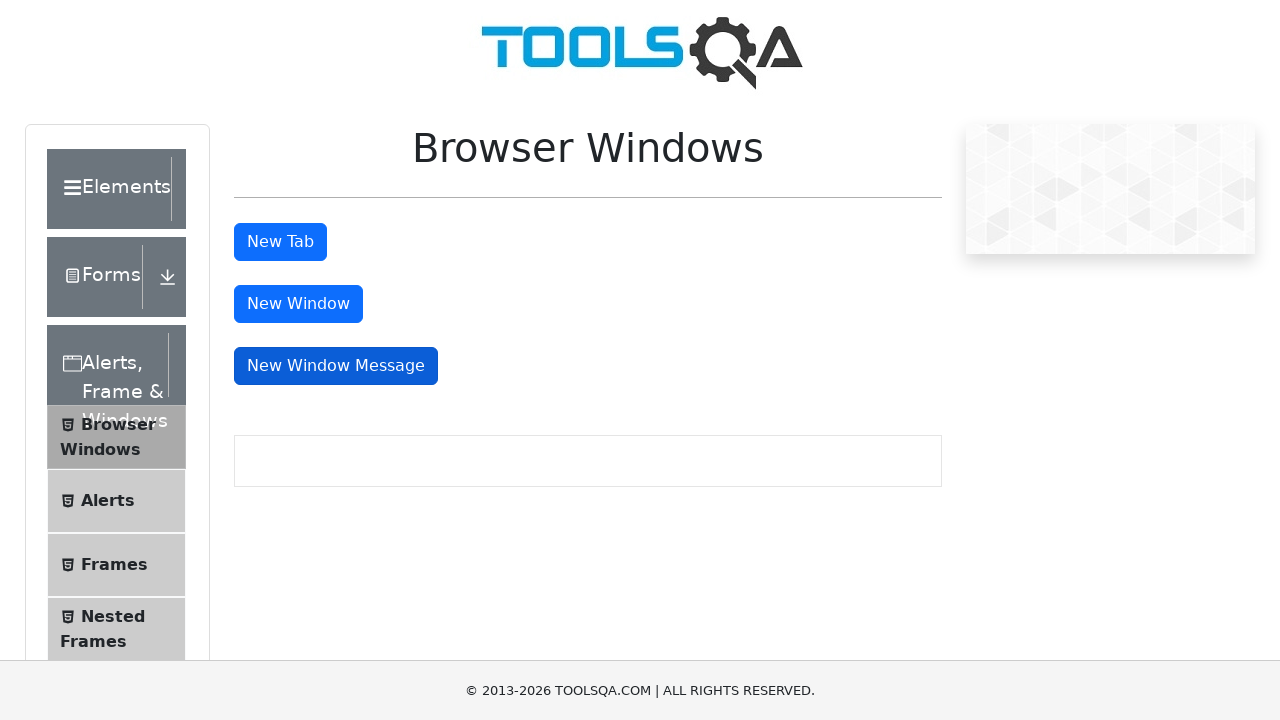

Closed new message window
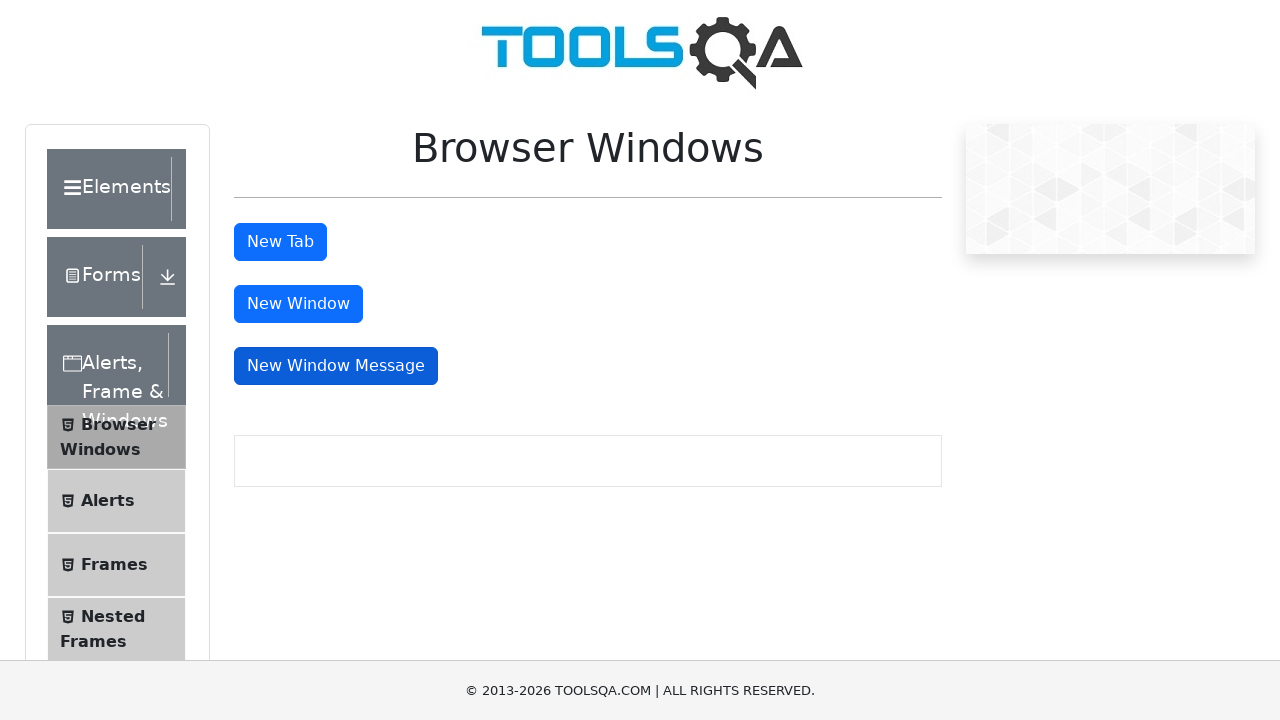

Located title image element on main page
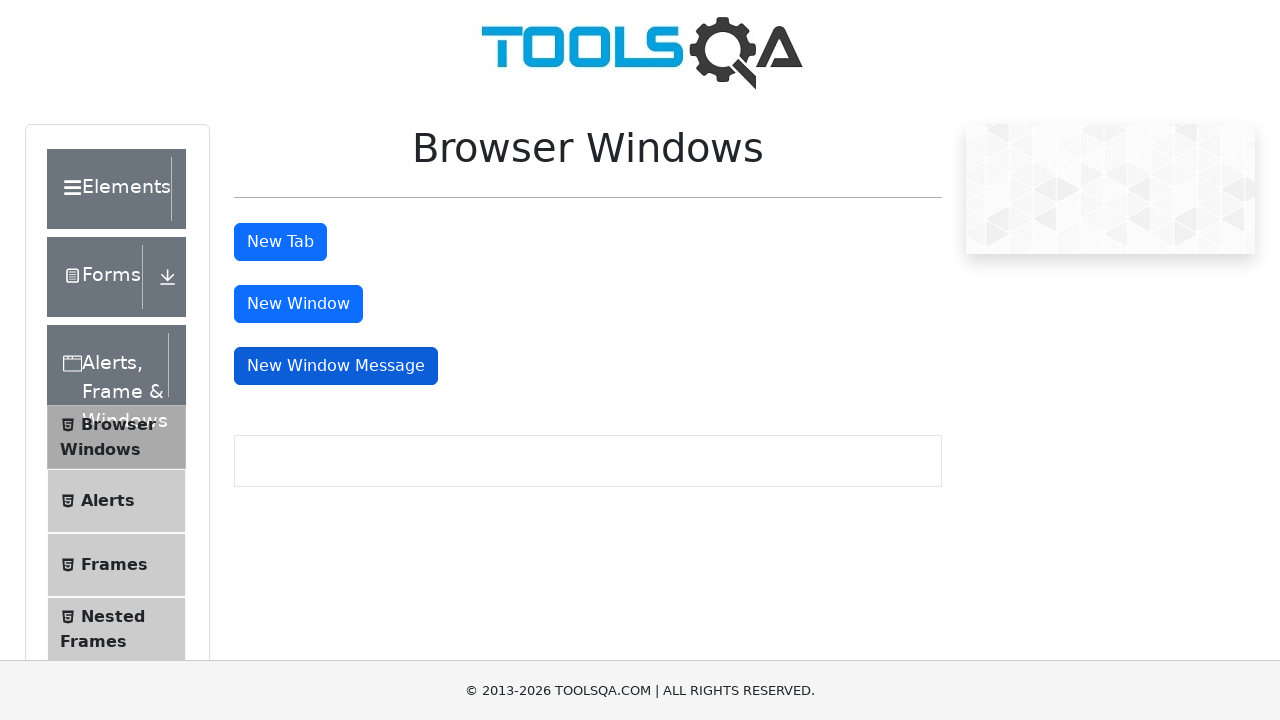

Checked if title image is visible: False
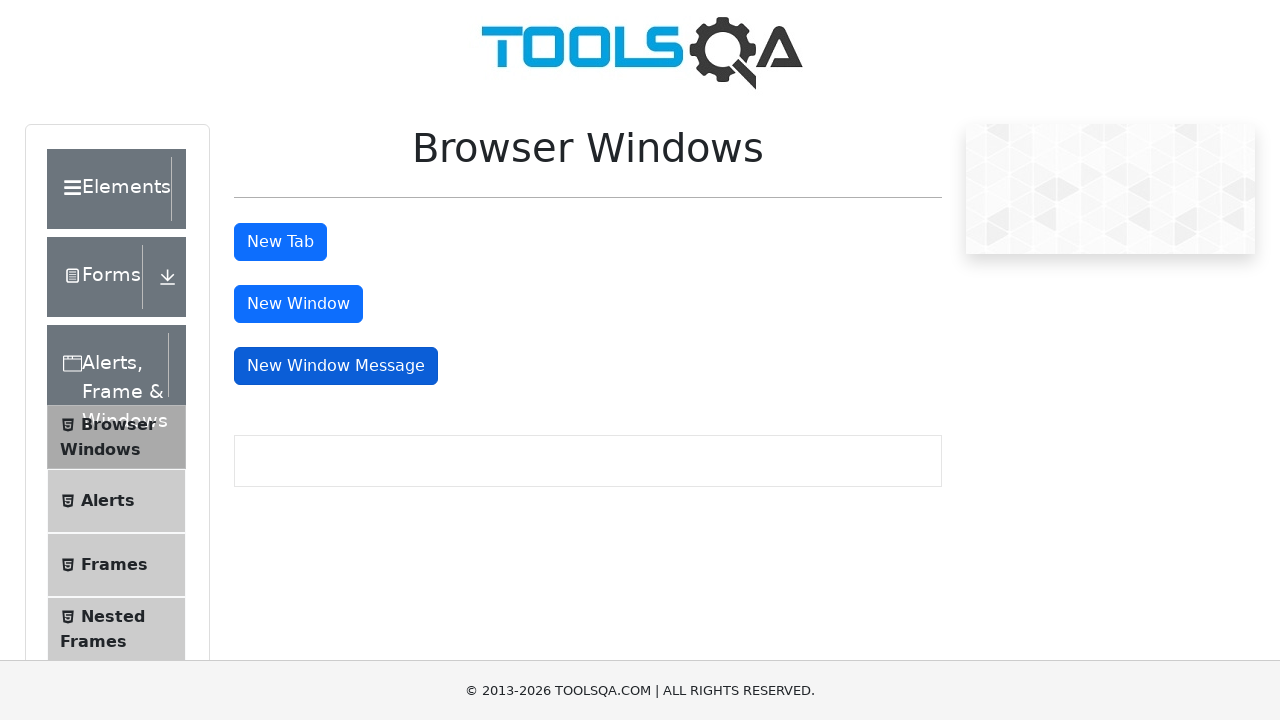

Retrieved page title: 'demosite'
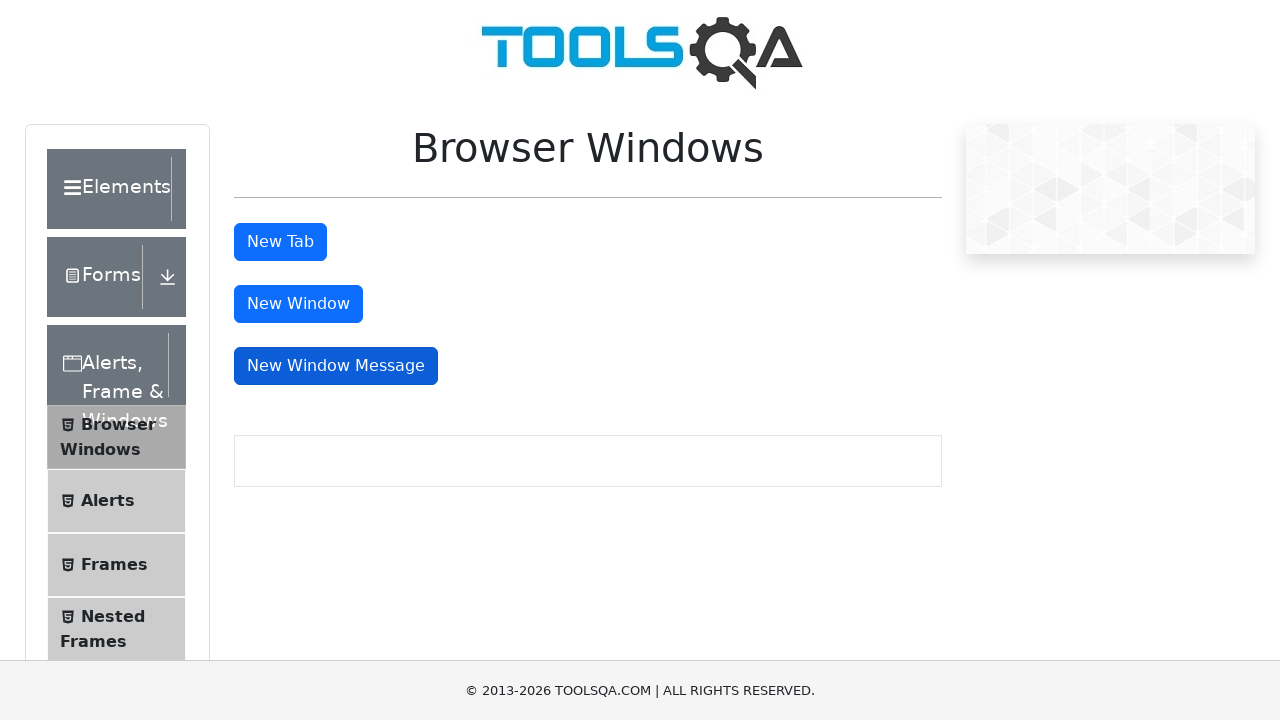

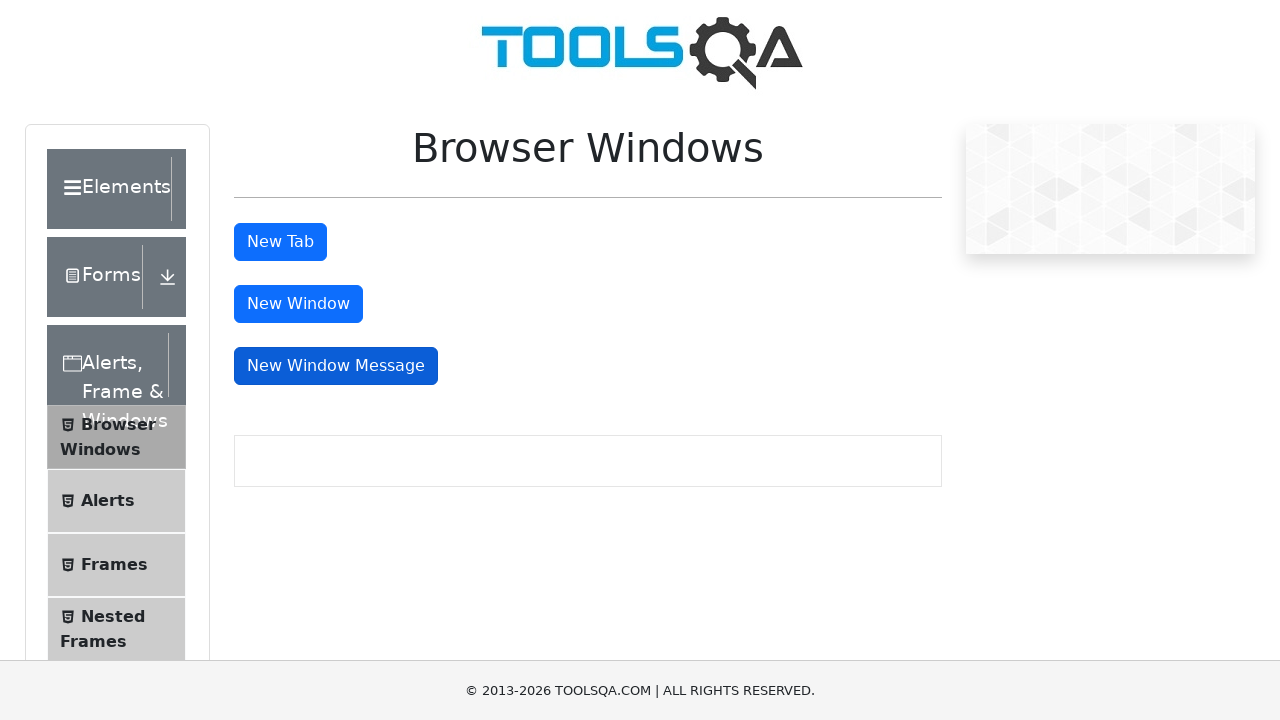